Validates the OrangeHRM demo page by navigating to it and verifying the page loads successfully by checking the title.

Starting URL: https://opensource-demo.orangehrmlive.com/

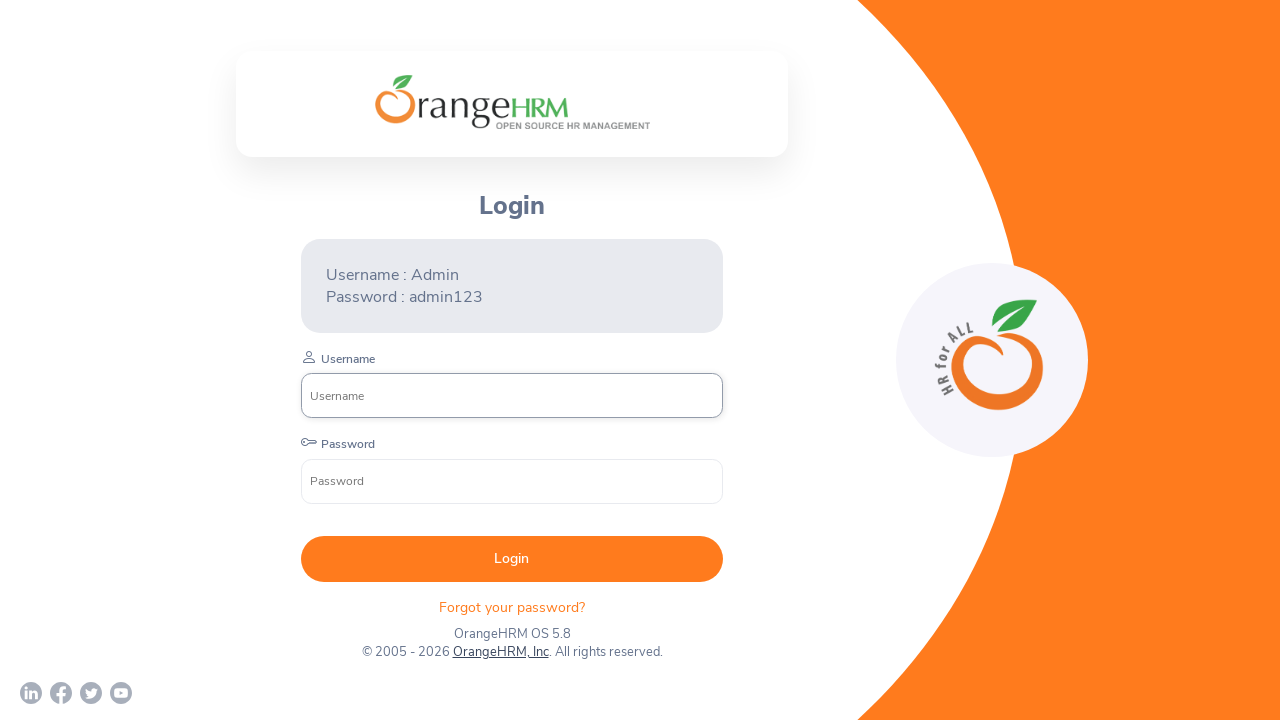

Waited for page to reach networkidle state
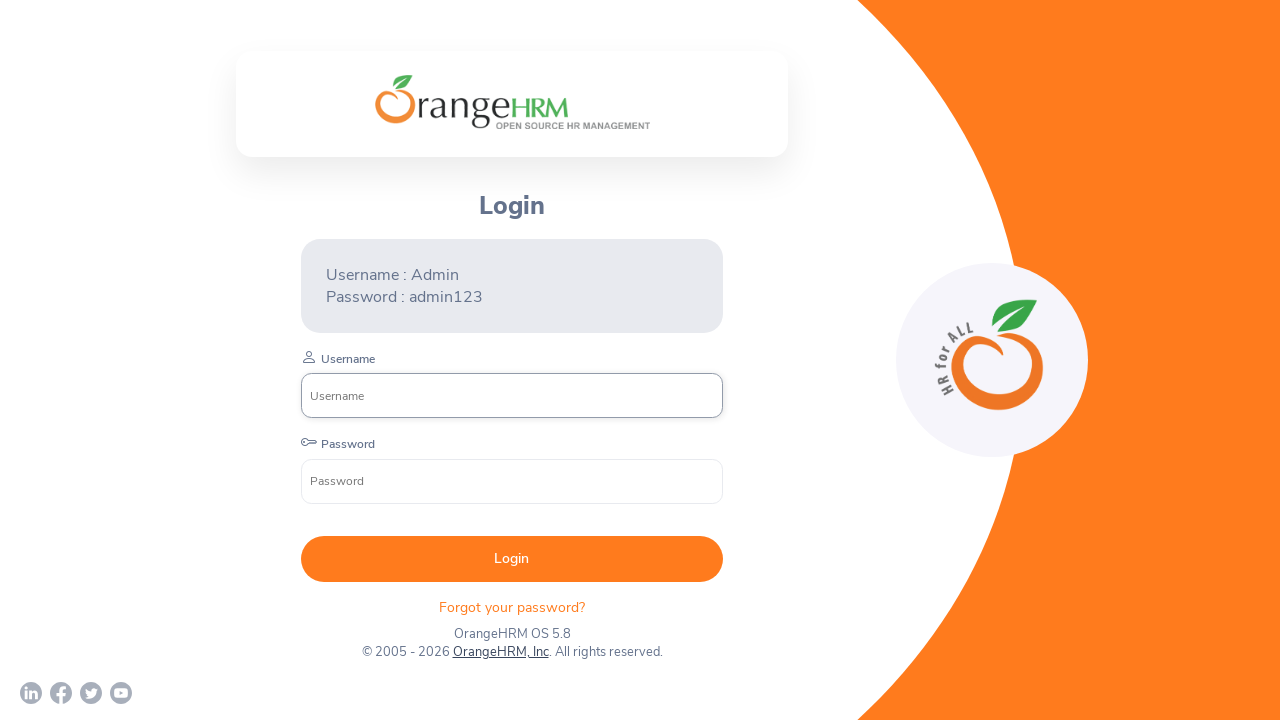

Retrieved page title: 'OrangeHRM'
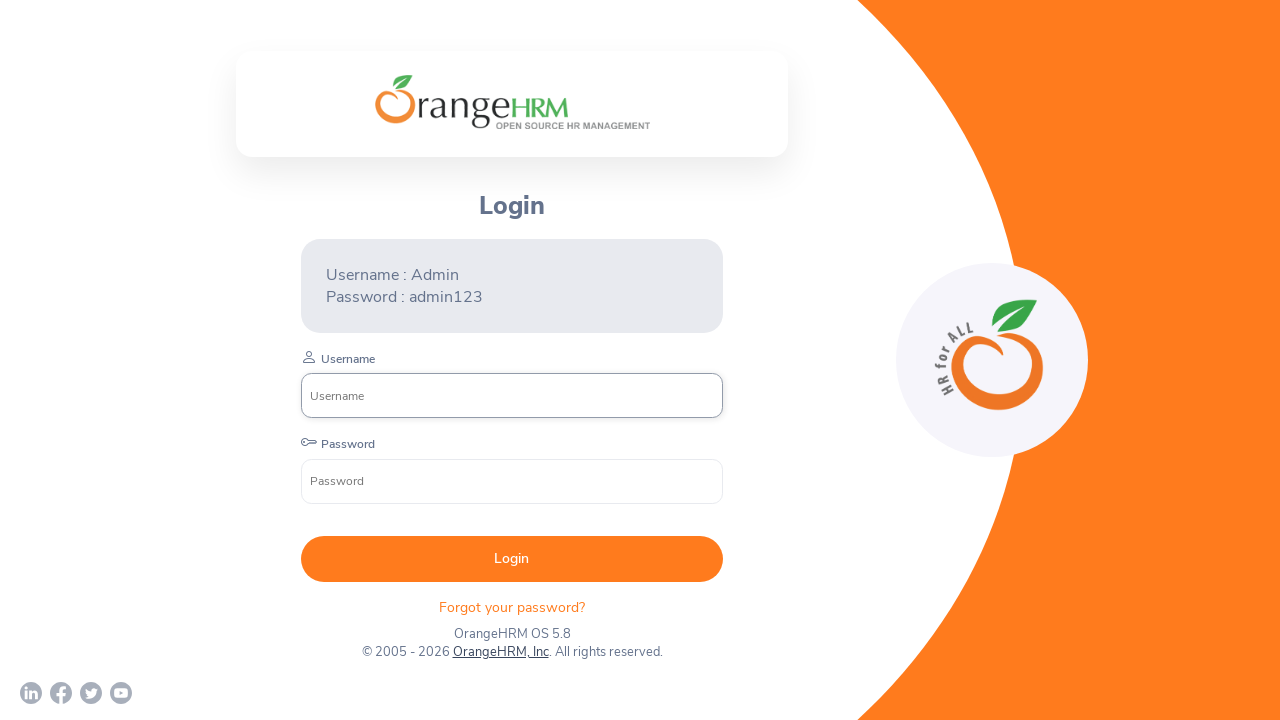

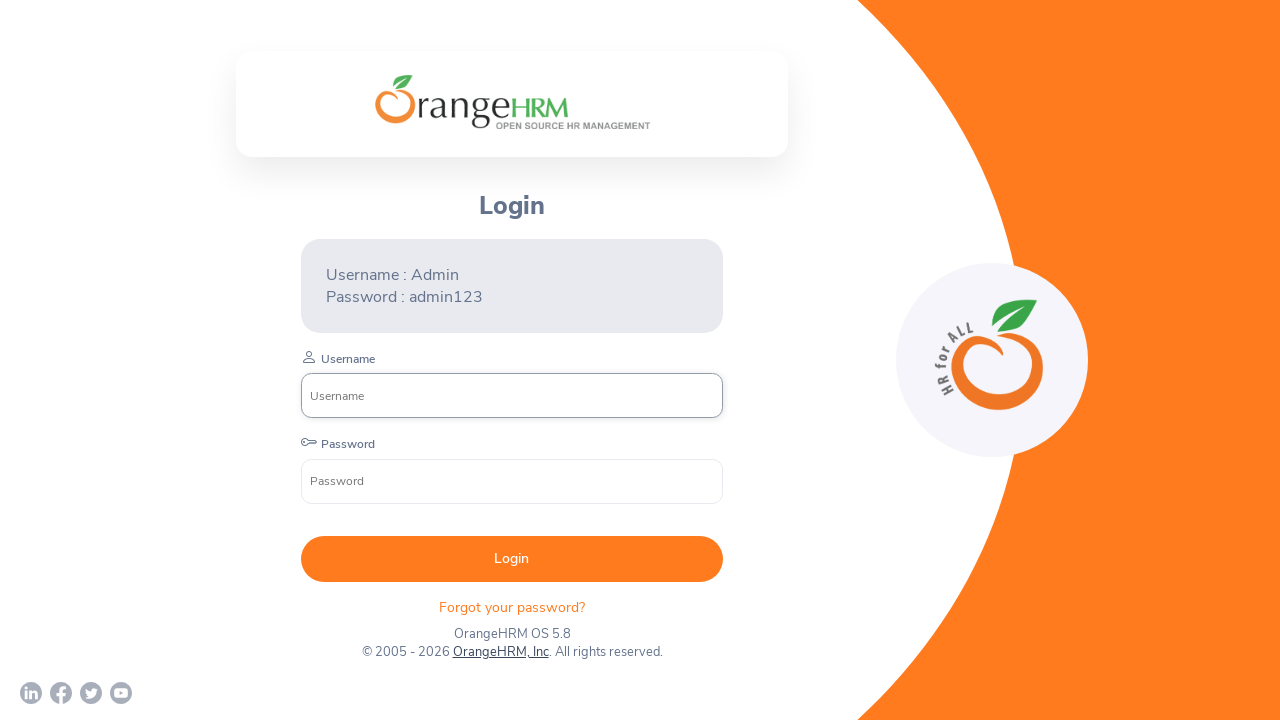